Tests state dropdown selection by selecting Illinois, then Virginia, then California using different selection methods (visible text, value, index), and verifies California is the final selected option.

Starting URL: https://practice.cydeo.com/dropdown

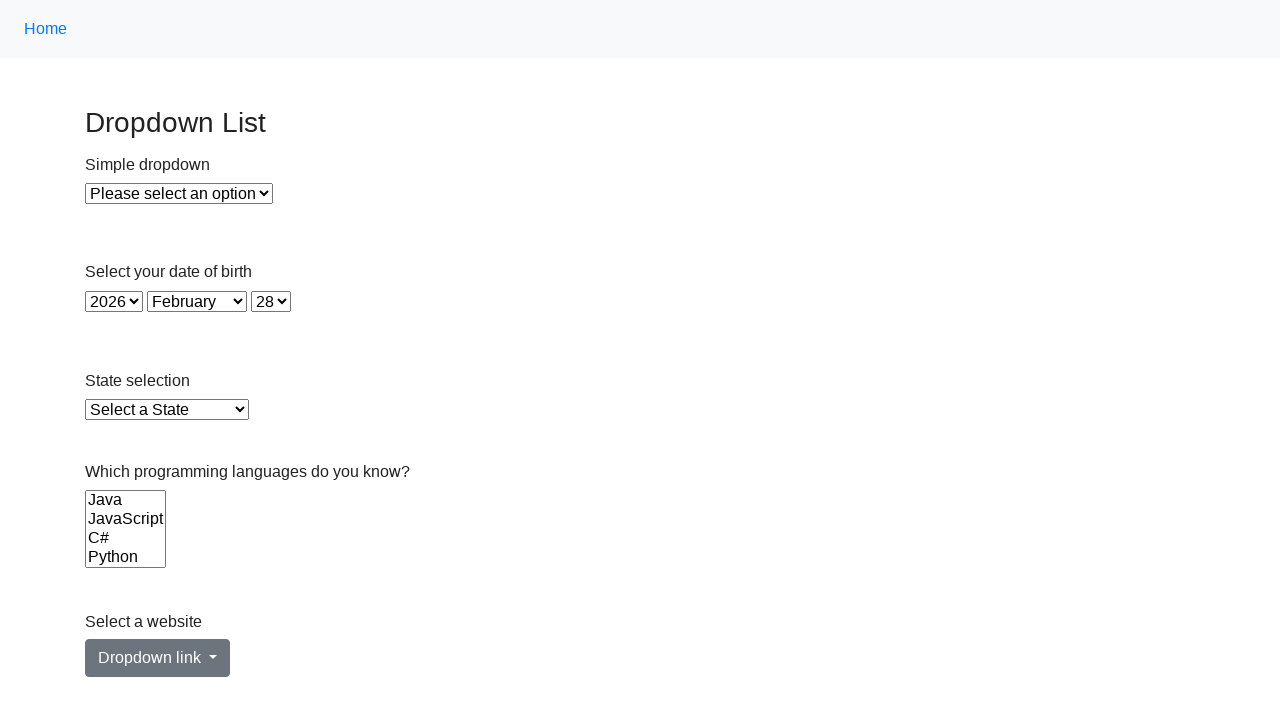

Selected Illinois from state dropdown using visible text on select#state
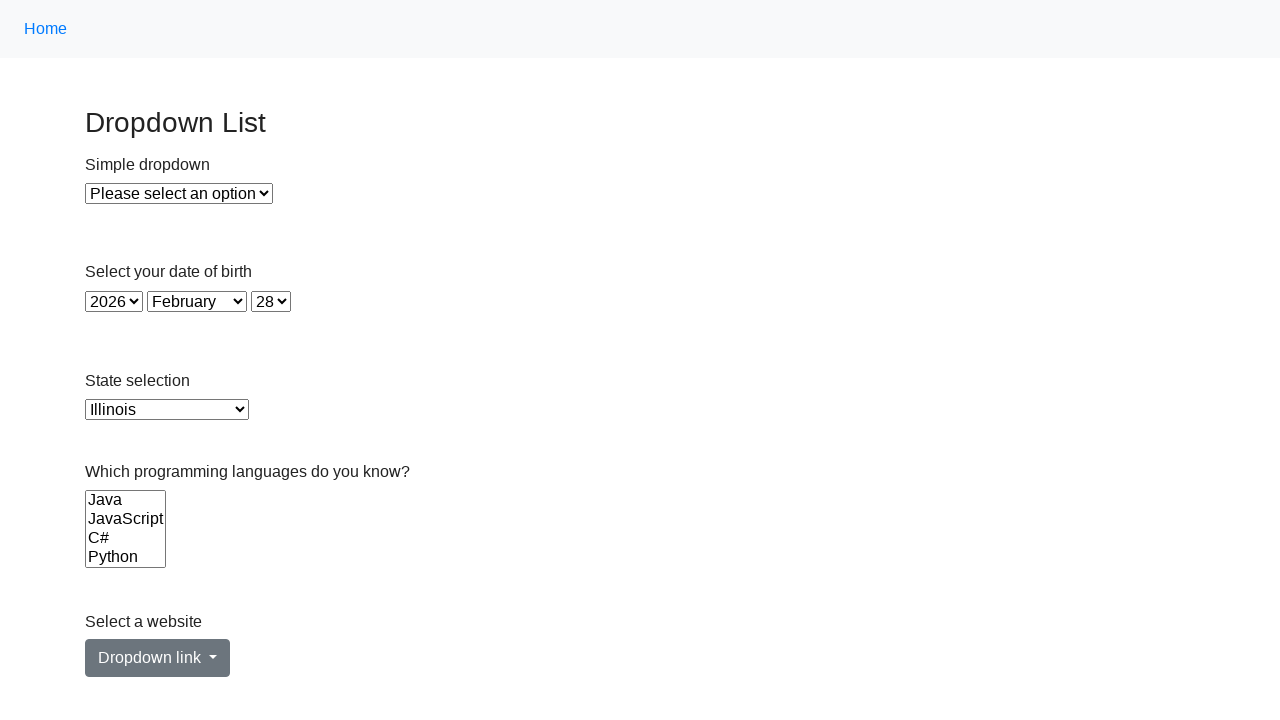

Selected Virginia from state dropdown using value 'VA' on select#state
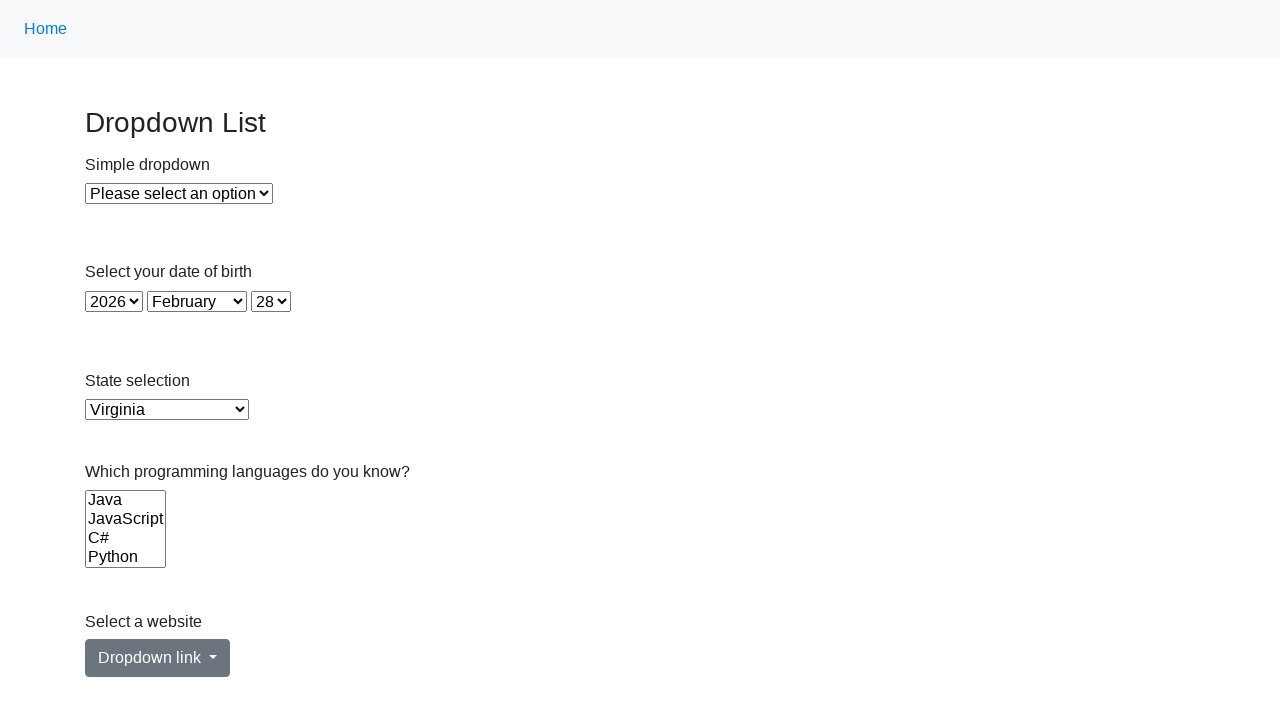

Selected California from state dropdown using index 5 on select#state
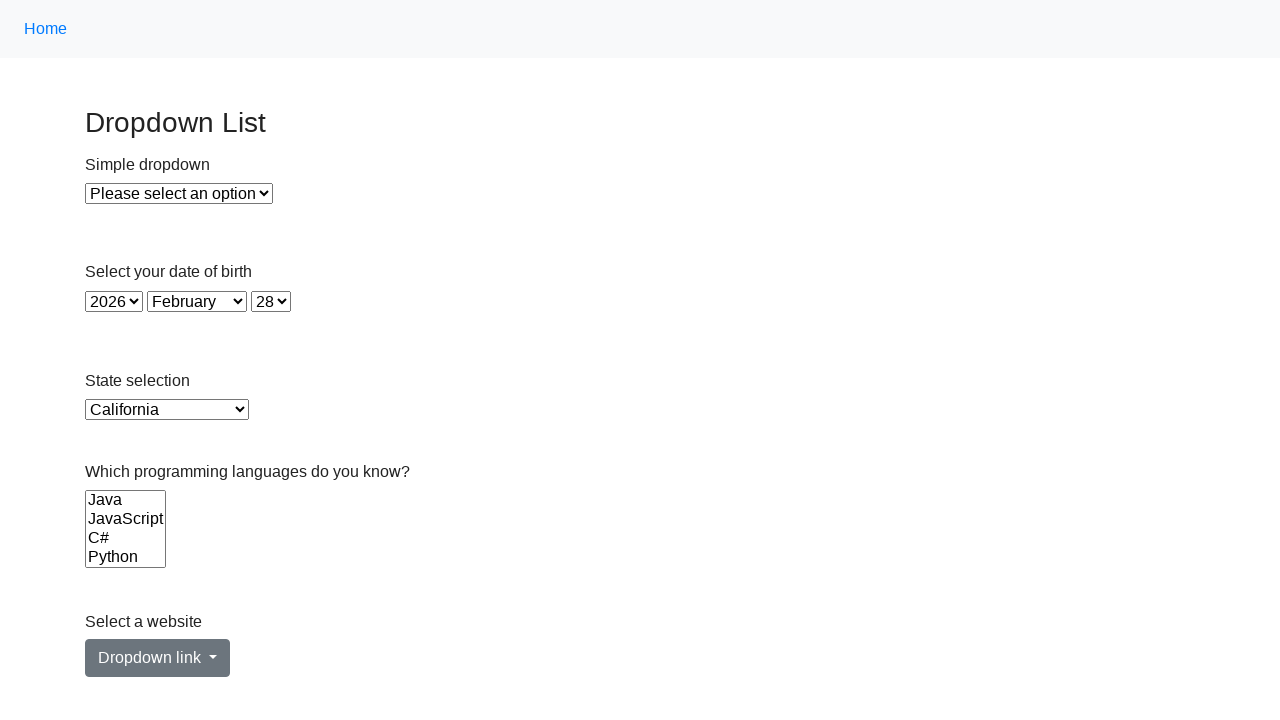

Located the checked option element in state dropdown
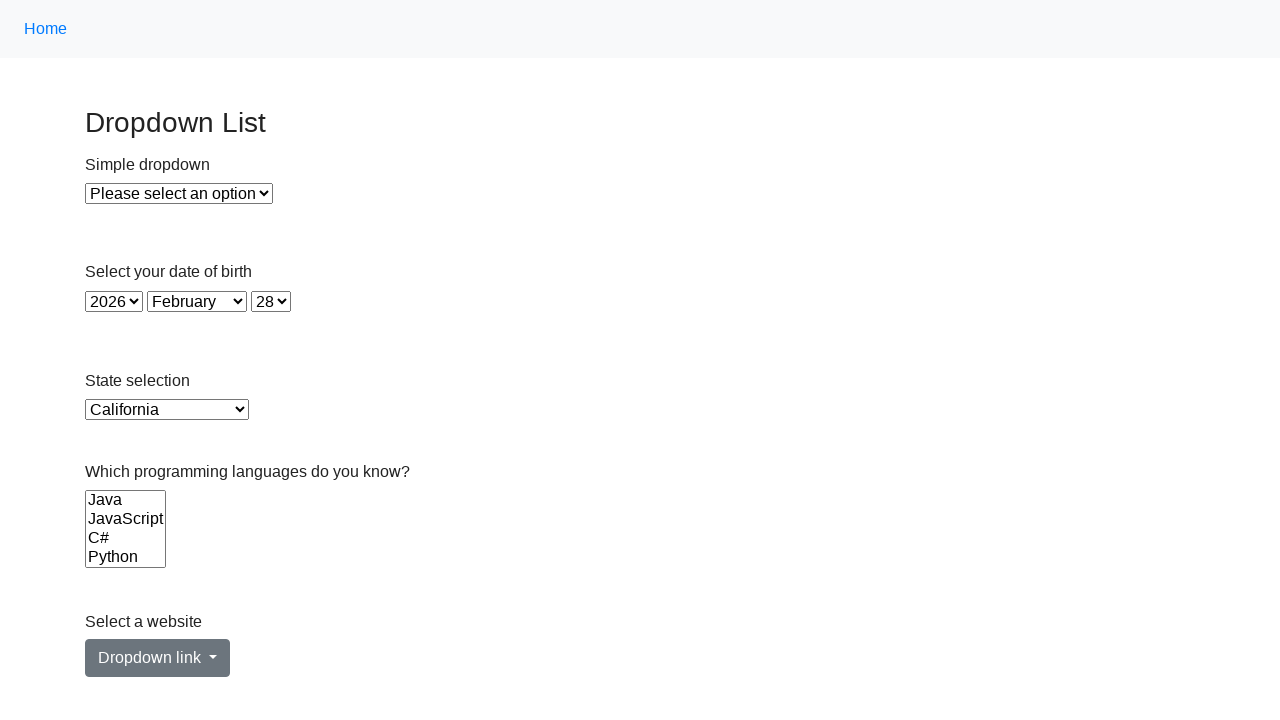

Verified that California is the final selected option
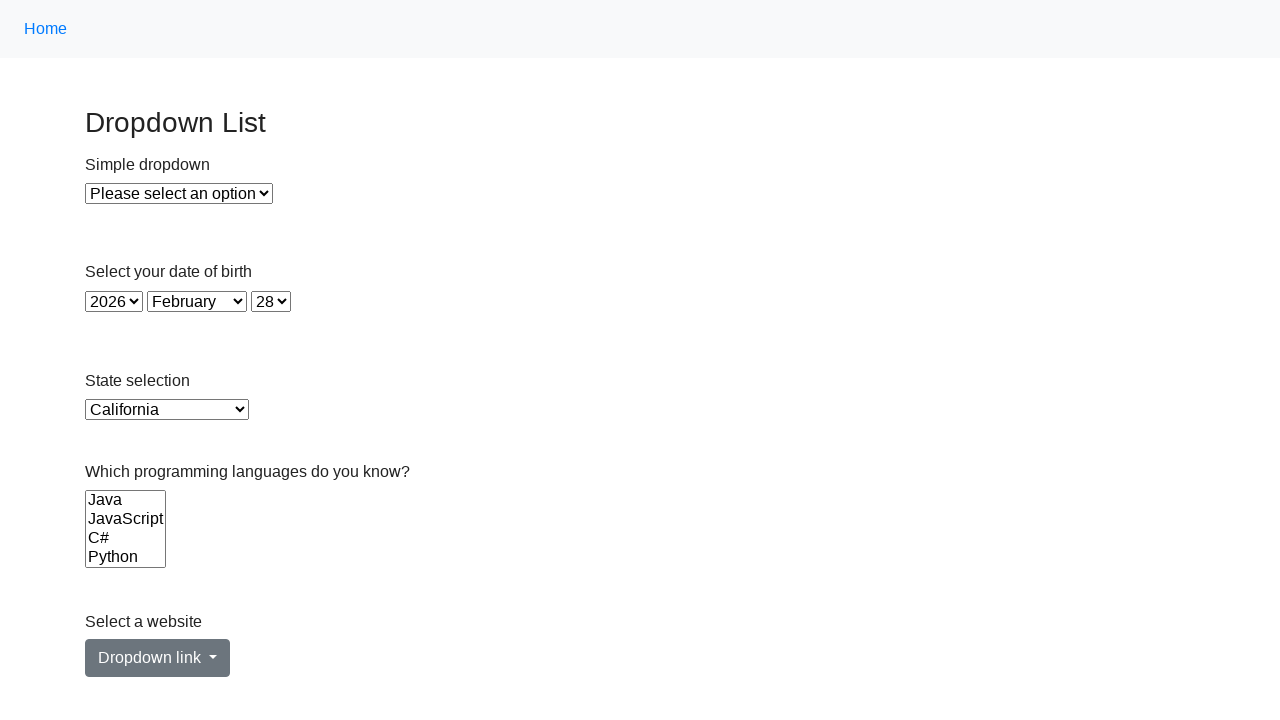

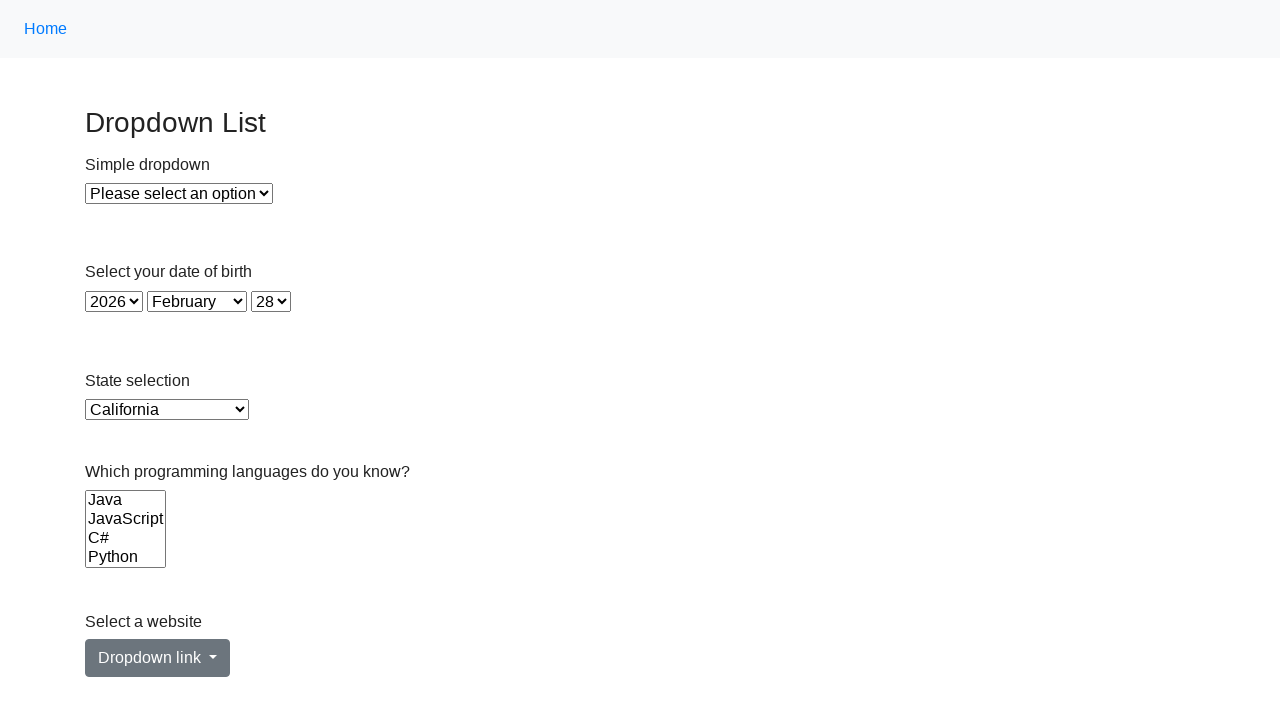